Tests the text box form on DemoQA by filling in user name, email, current address, and permanent address fields, then submitting the form and verifying the output displays correctly.

Starting URL: https://demoqa.com/text-box

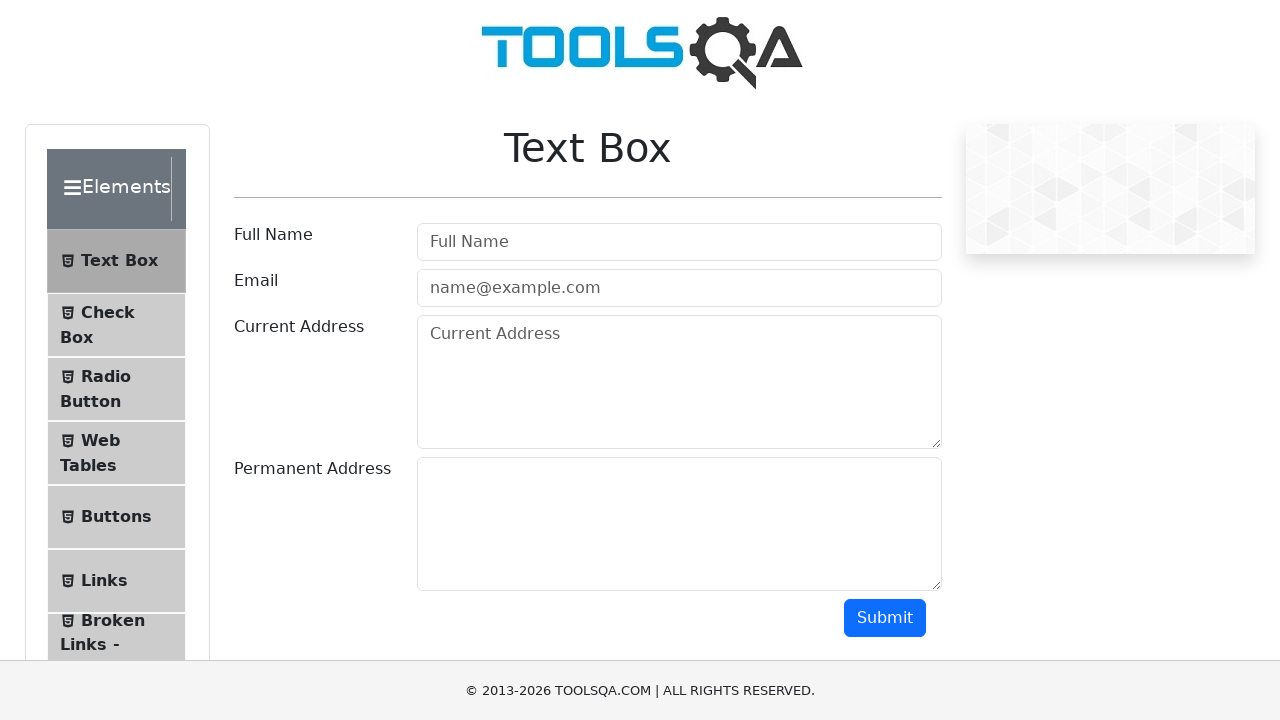

Filled user name field with 'Tien Nguyen' on input#userName
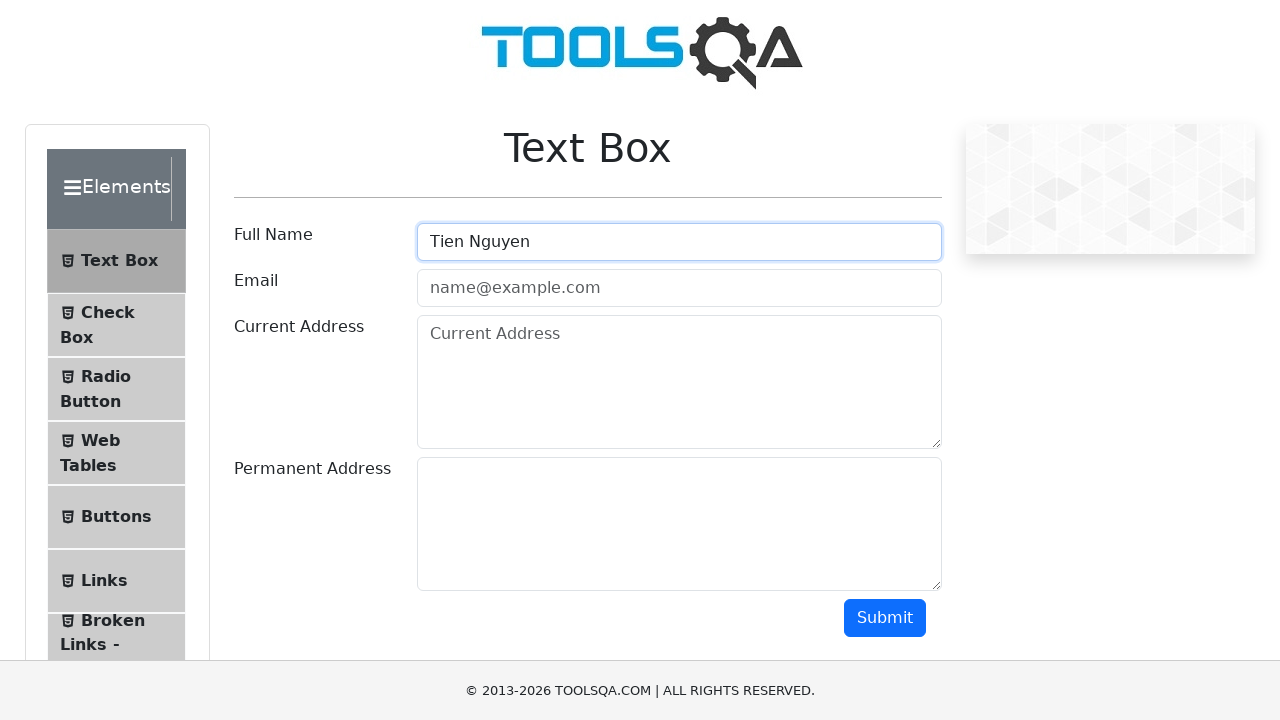

Filled email field with 'tien@example.com' on input#userEmail
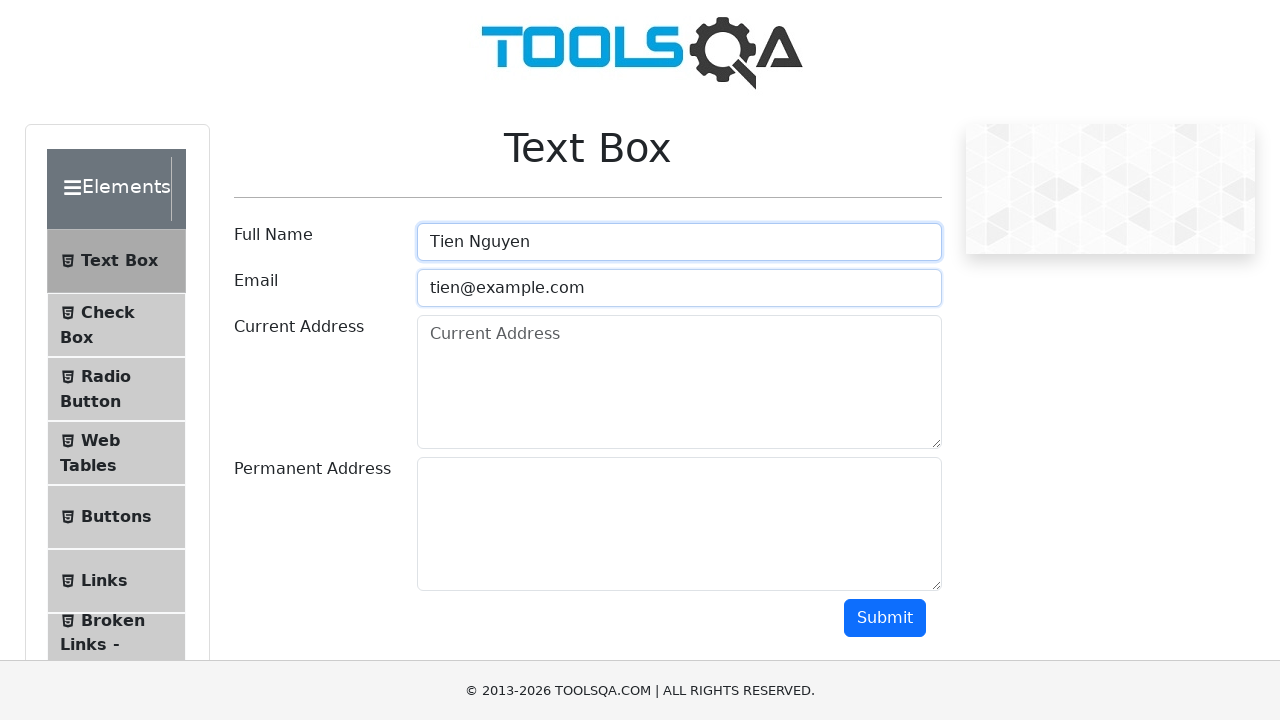

Filled current address field with '123 Đắk Lắk, Việt Nam' on textarea#currentAddress
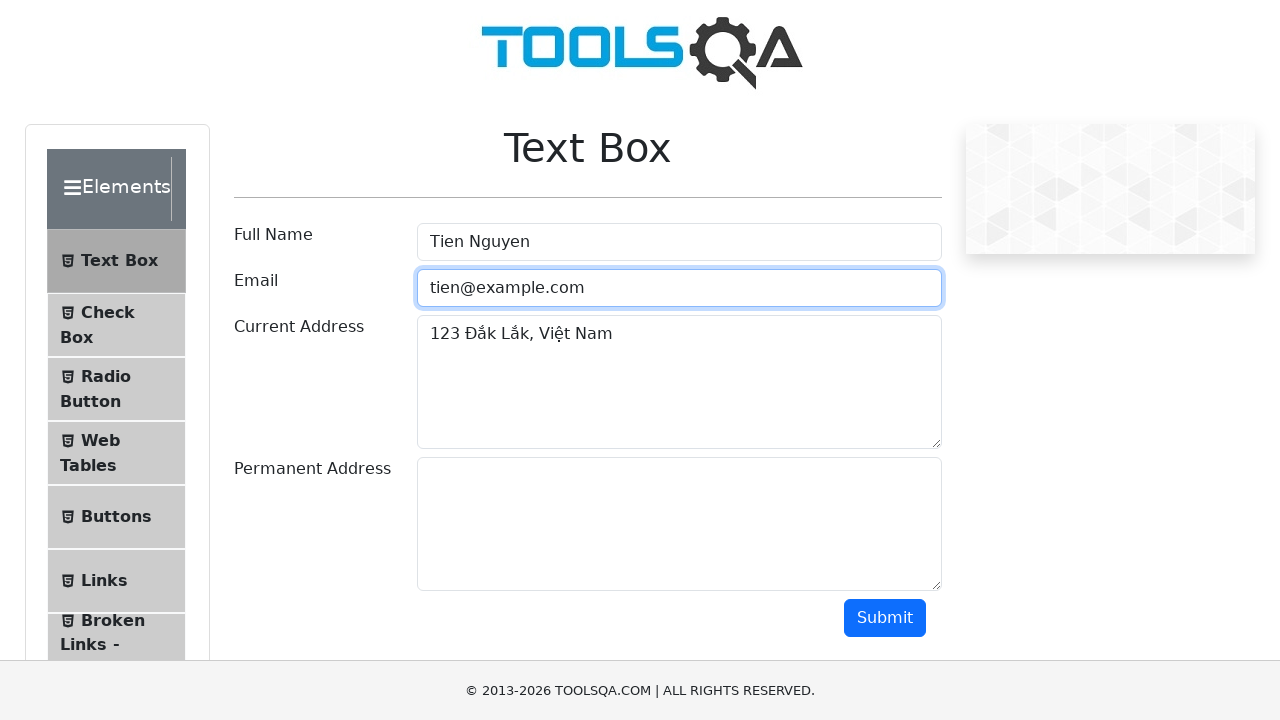

Filled permanent address field with '456 Đà Nẵng, Việt Nam' on textarea#permanentAddress
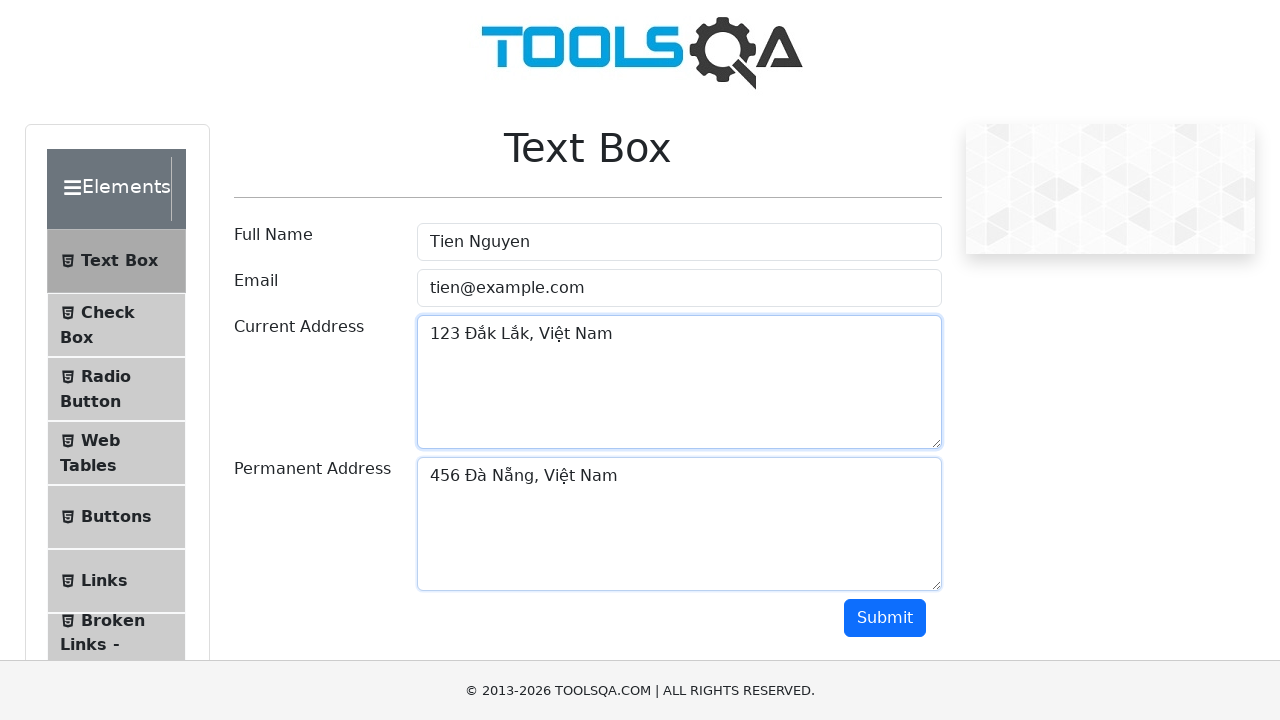

Scrolled submit button into view
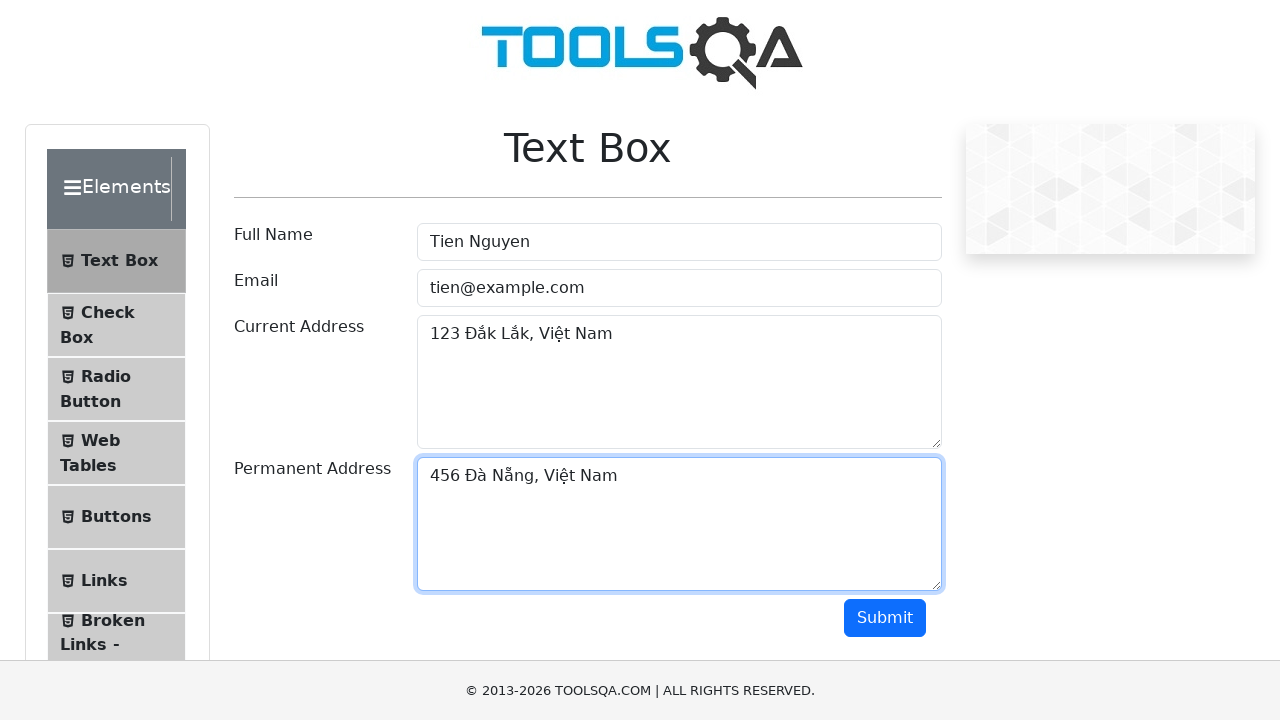

Clicked submit button to submit the form at (885, 618) on button#submit
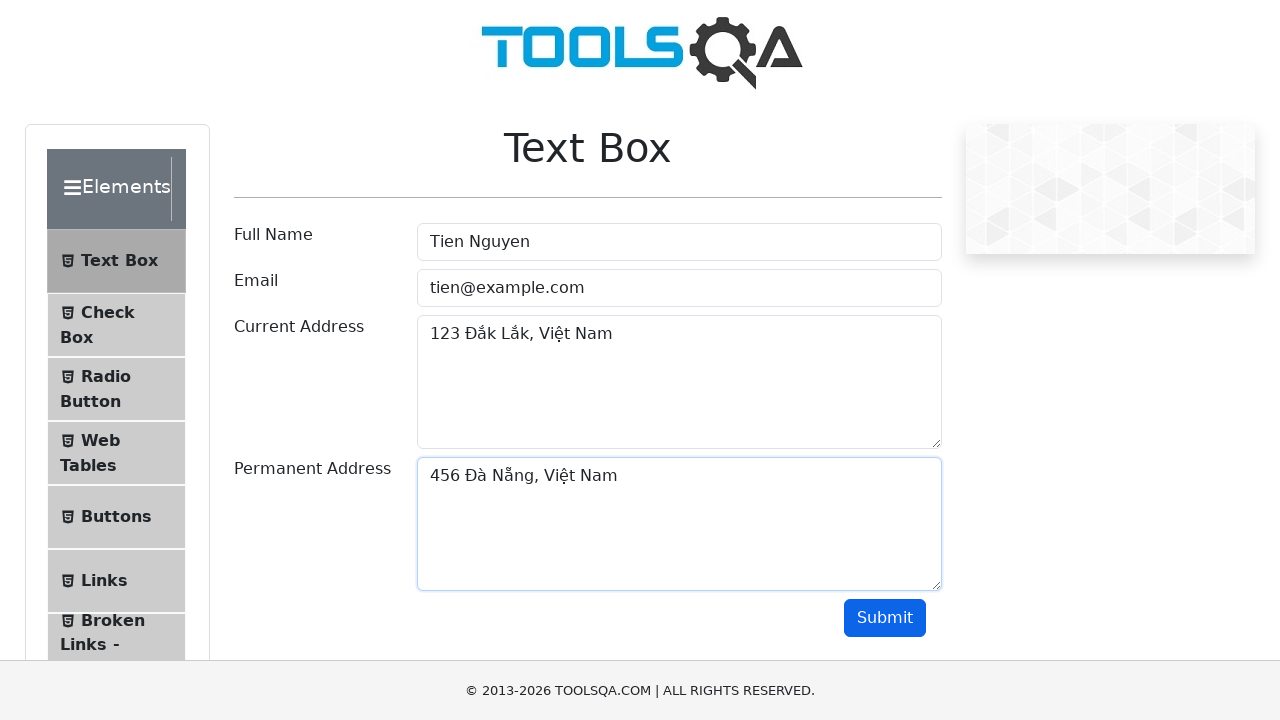

Form output appeared with name field
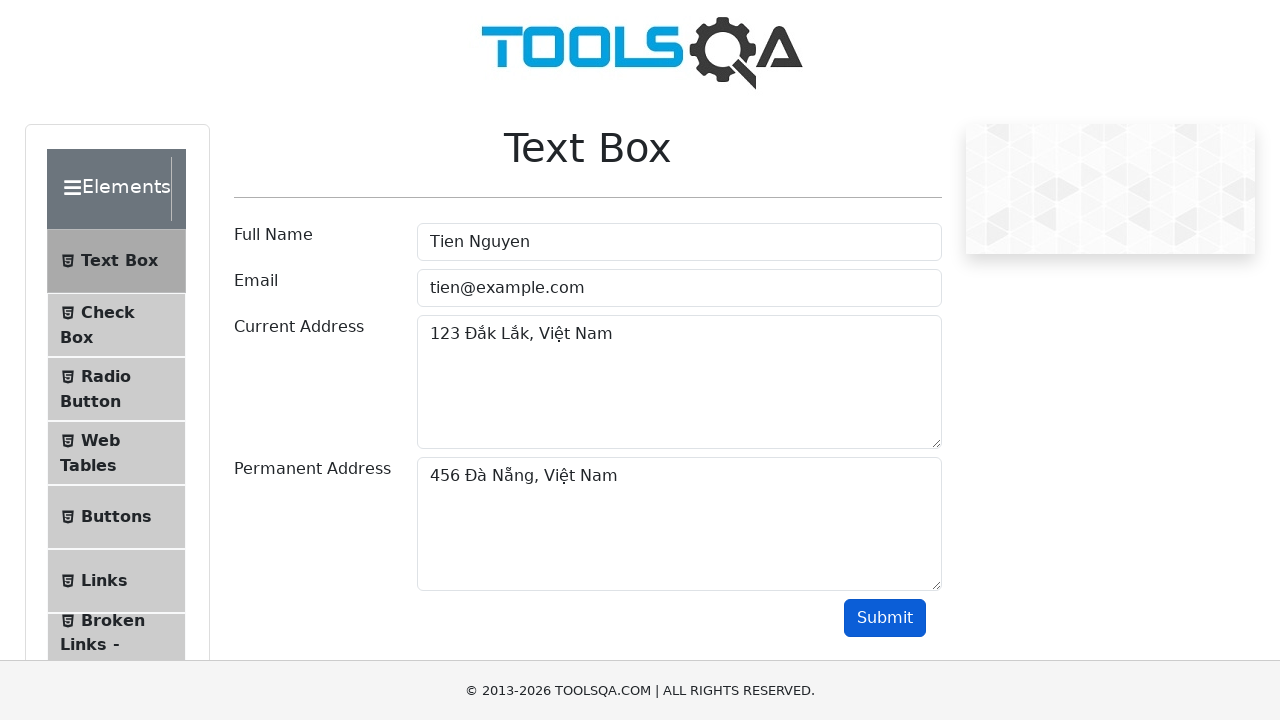

Retrieved output name from form results
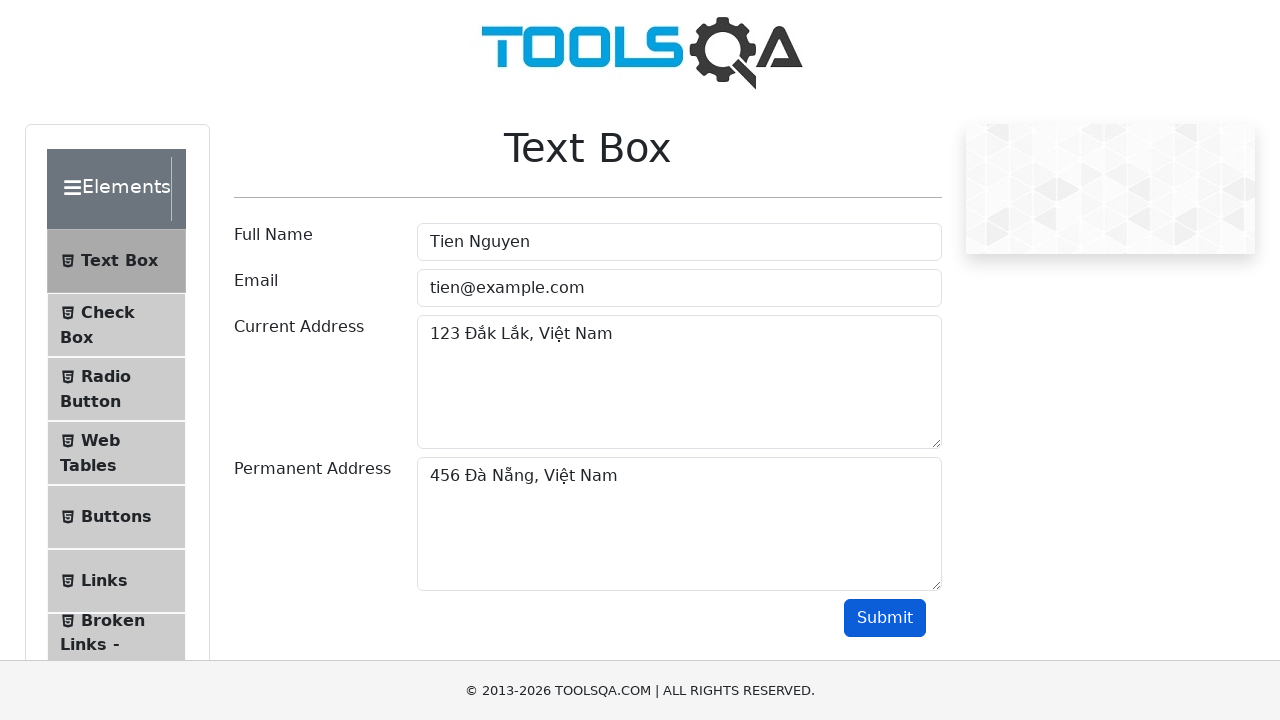

Retrieved output email from form results
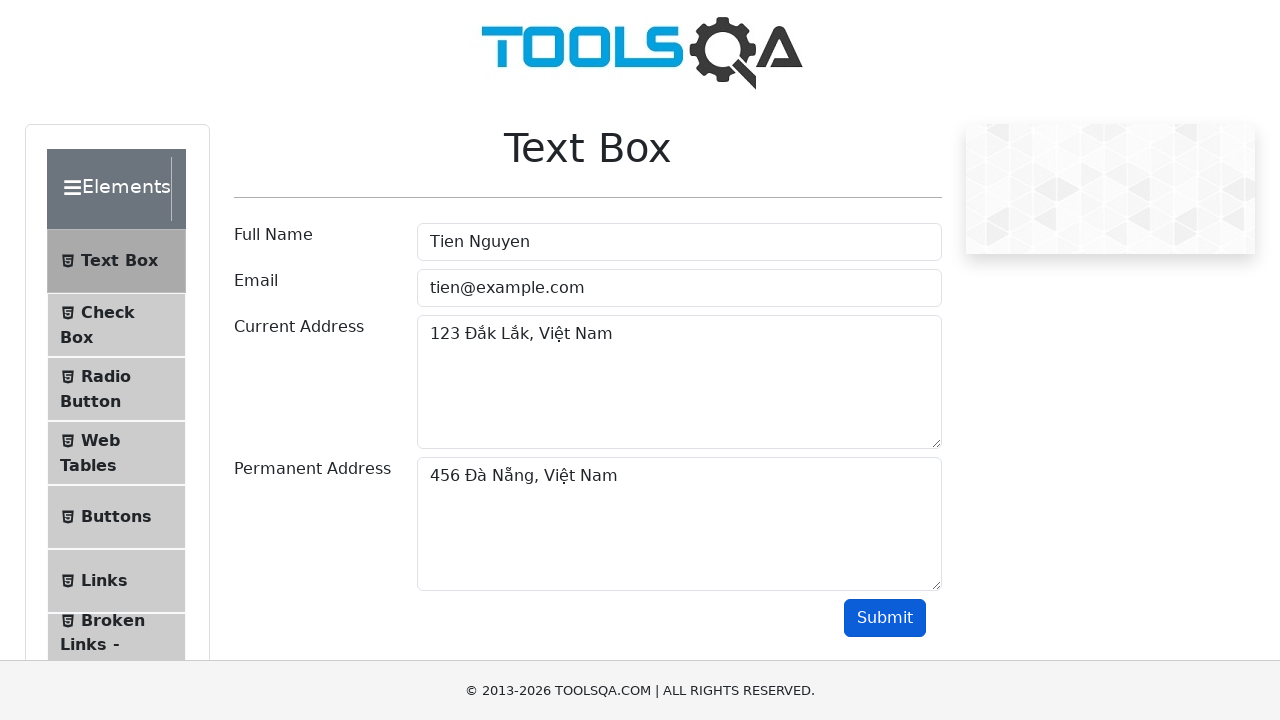

Verified output name contains 'Tien Nguyen'
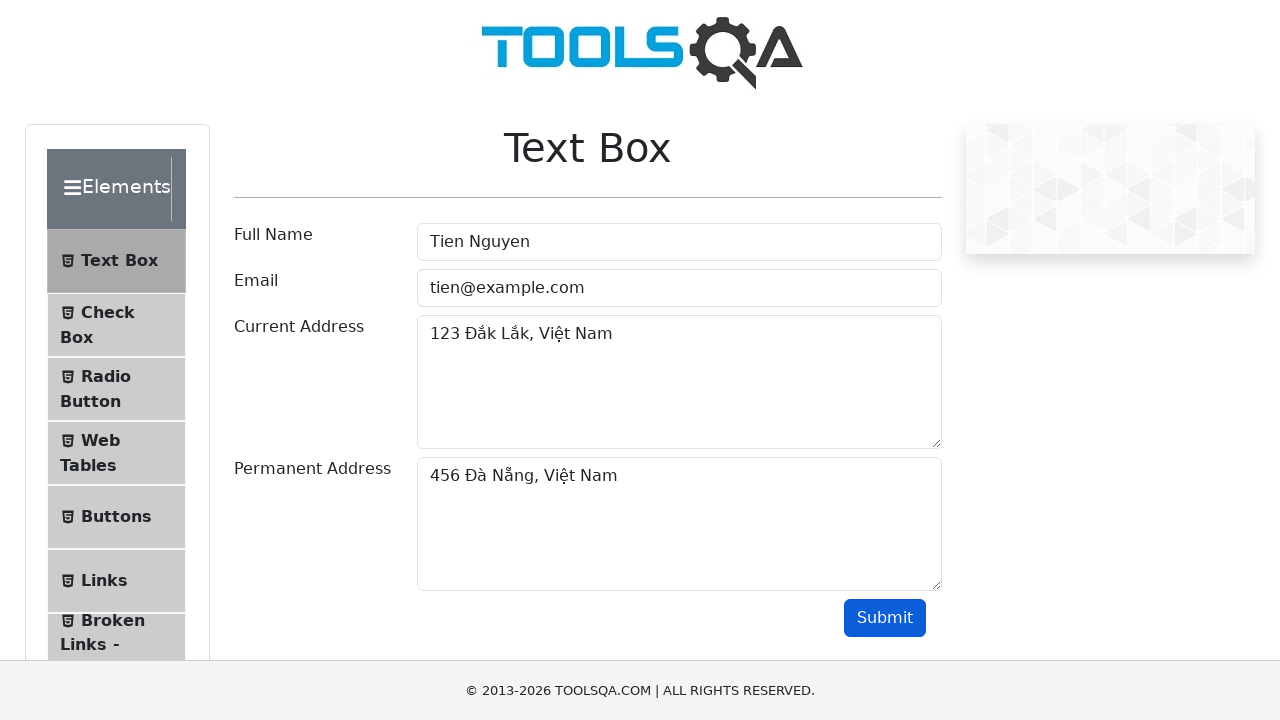

Verified output email contains 'tien@example.com'
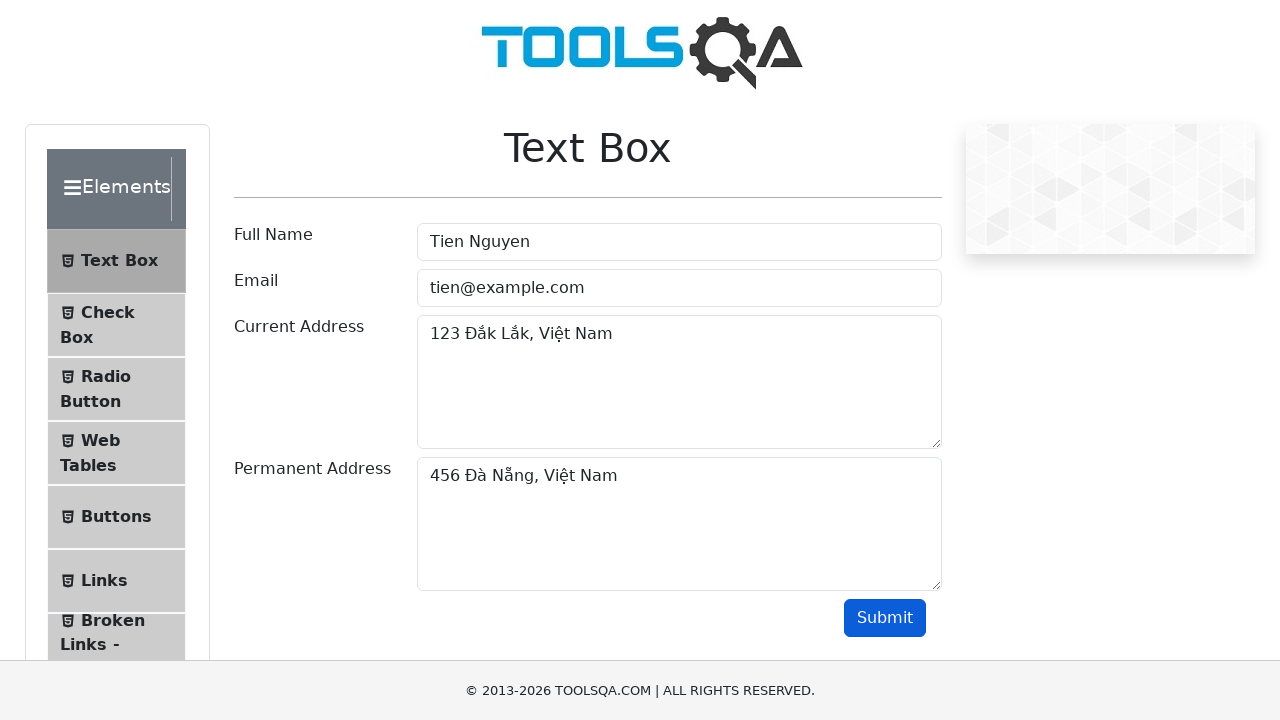

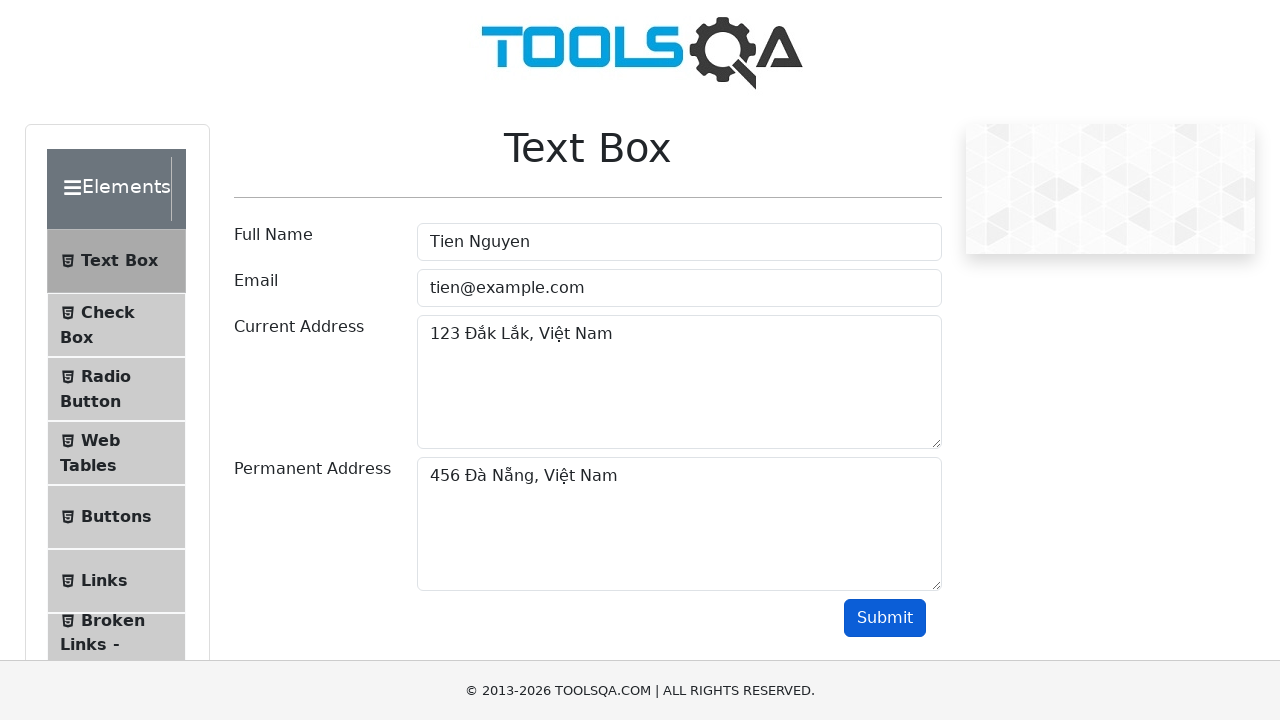